Navigates to Skillo posts page and counts the number of post elements

Starting URL: http://training.skillo-bg.com:4300/posts/all

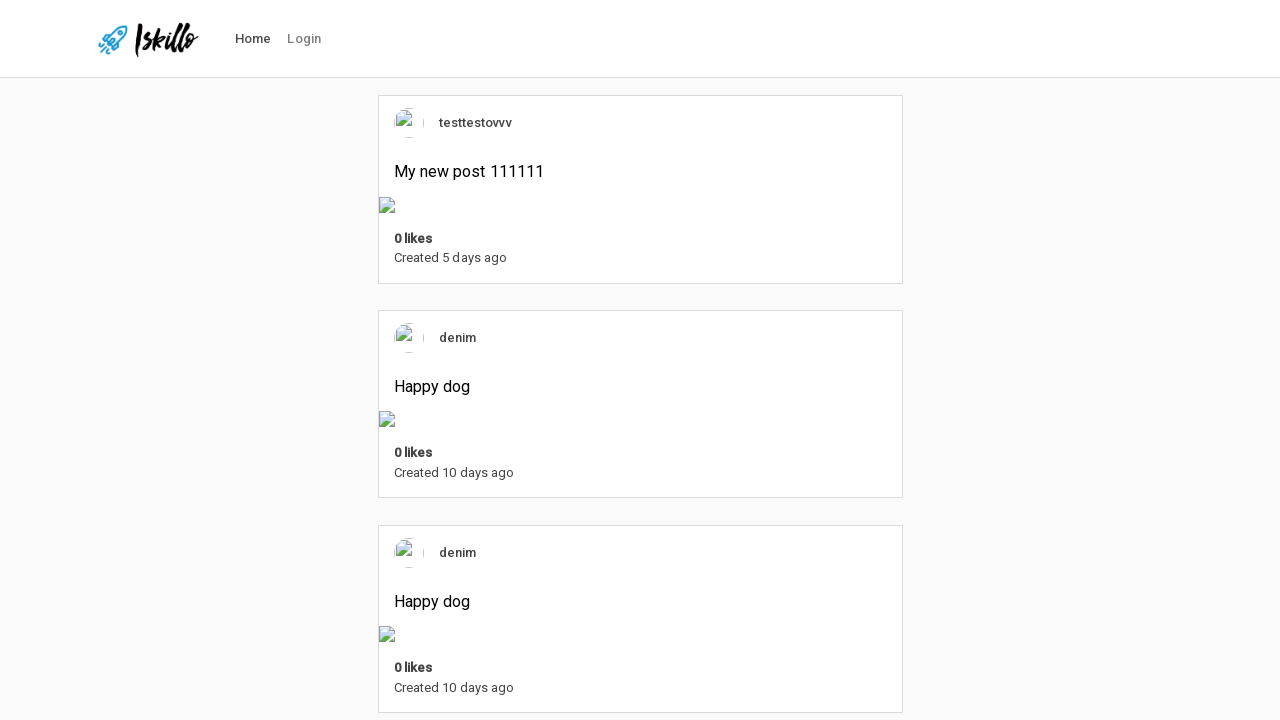

Navigated to Skillo posts page
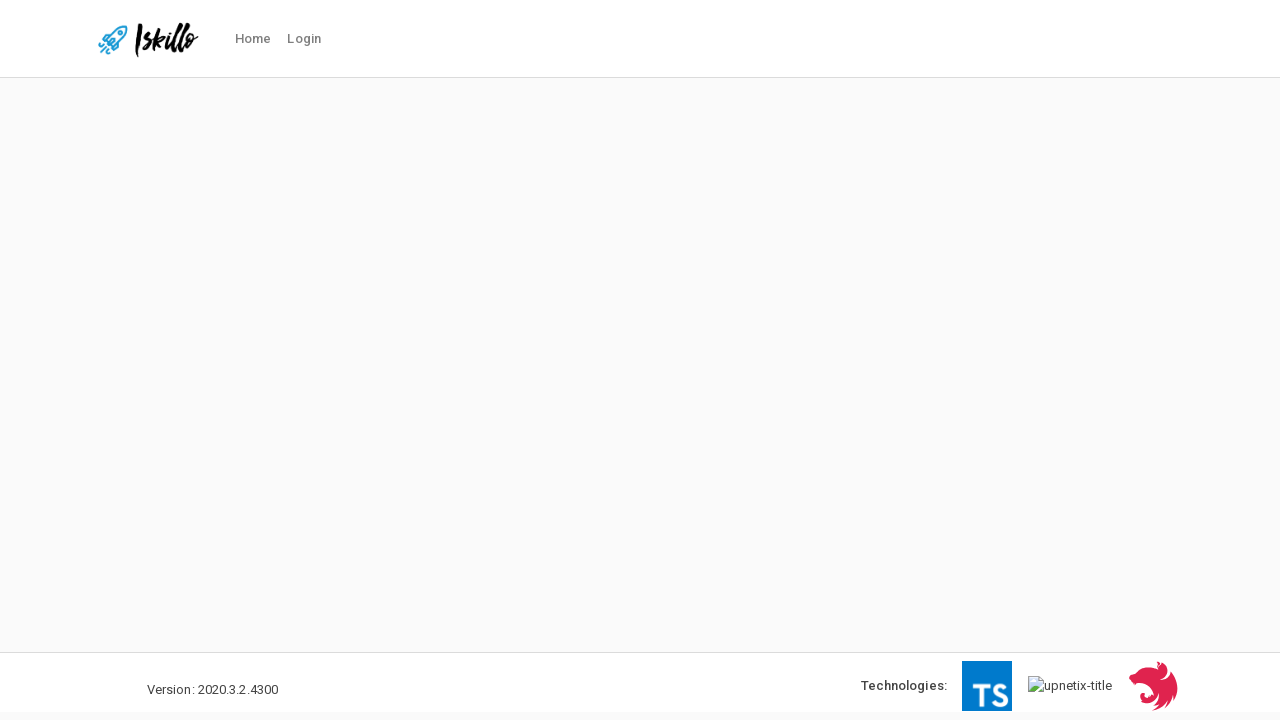

Post elements loaded on the page
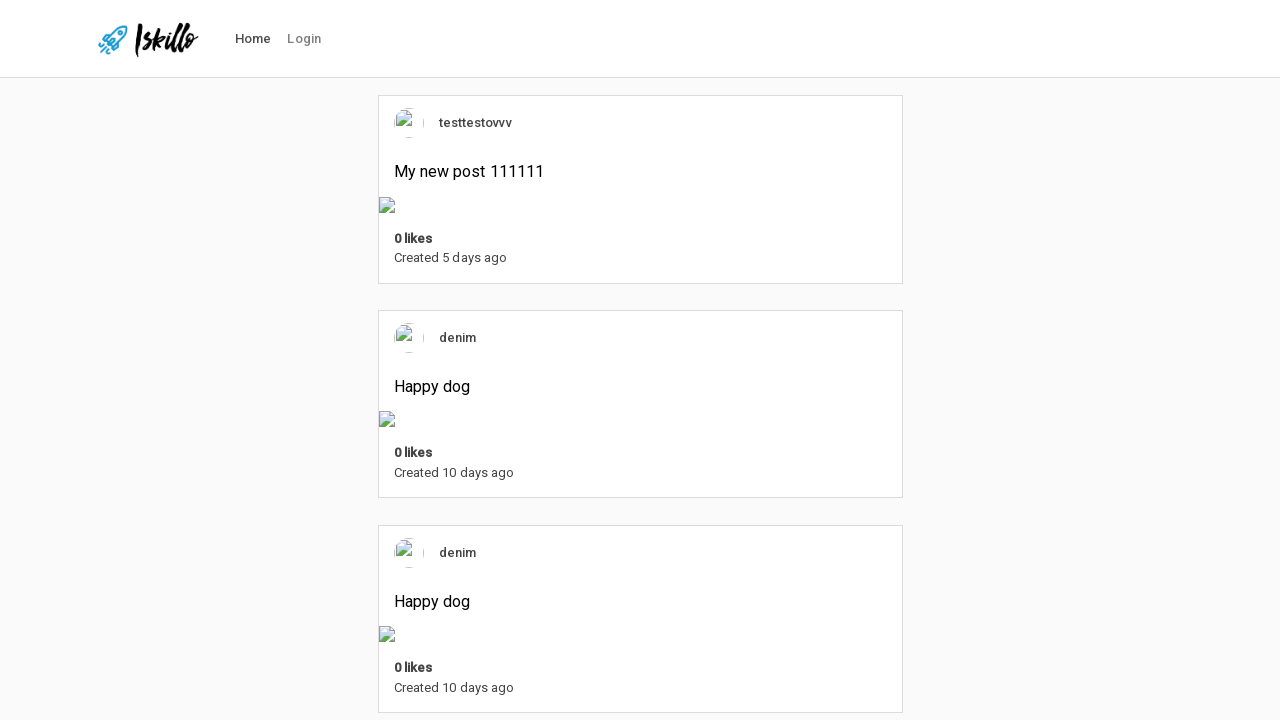

Found and counted 3 post elements
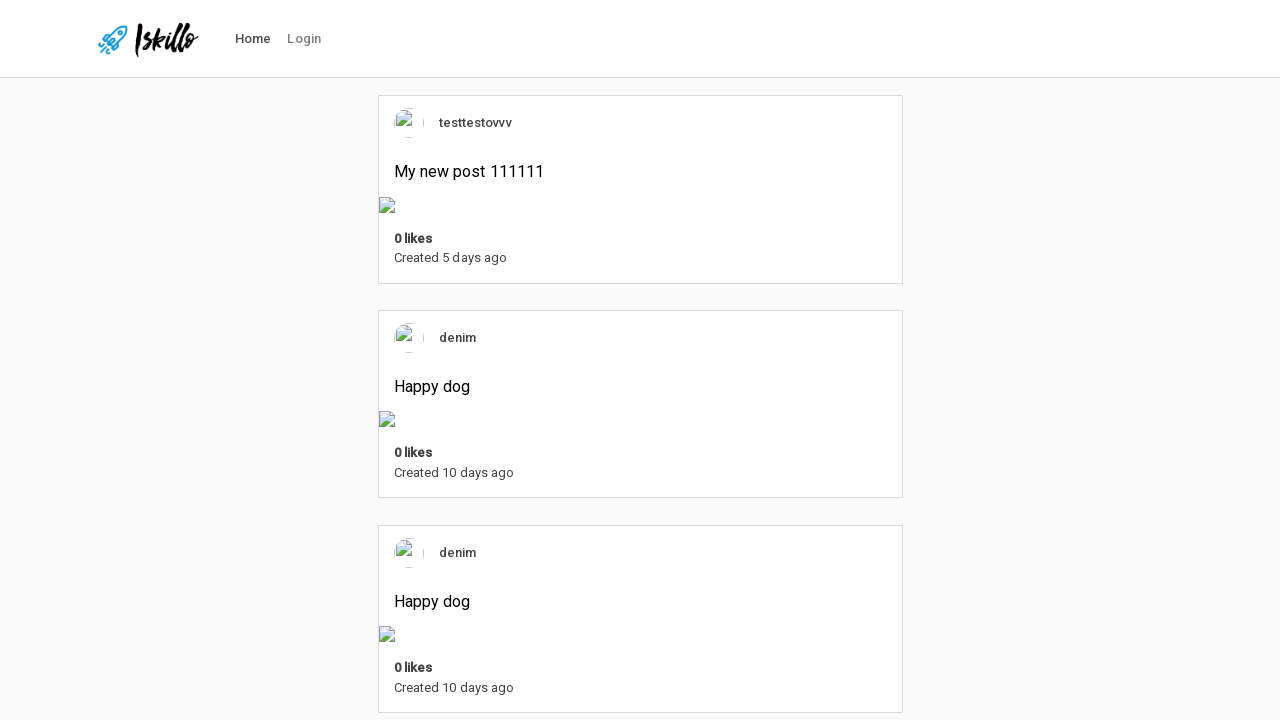

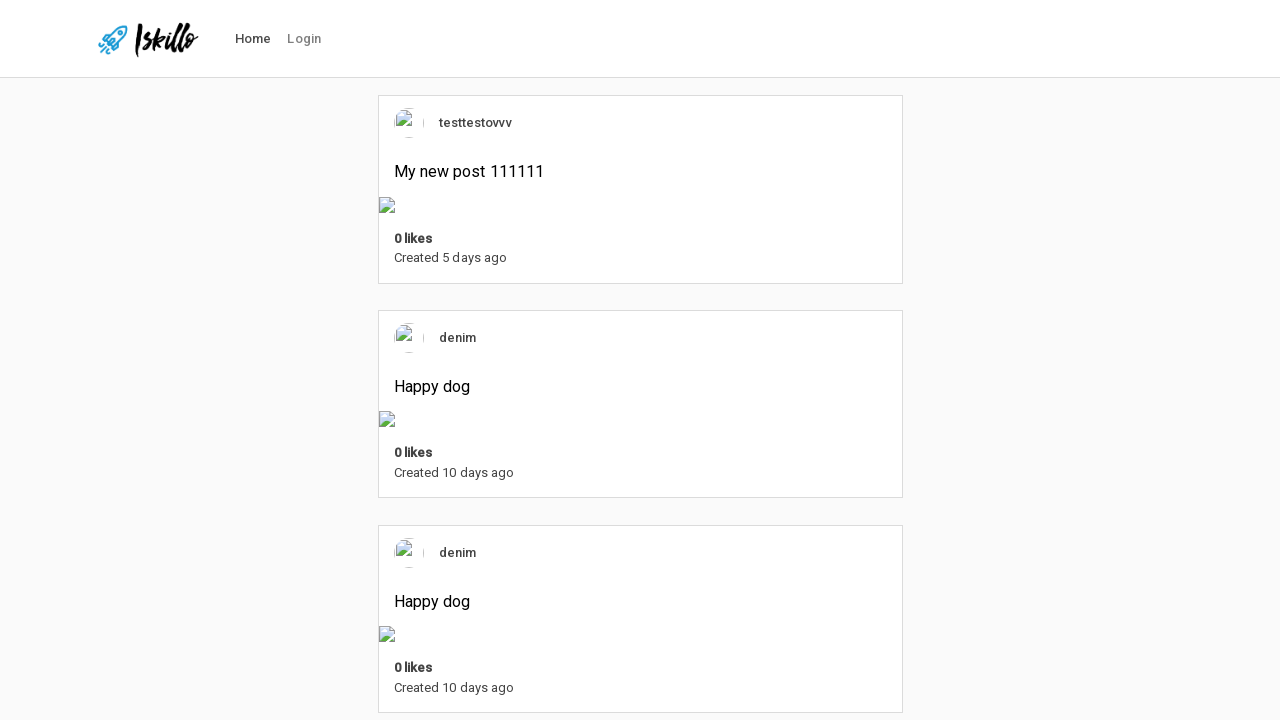